Navigates to the W3Schools website homepage

Starting URL: https://www.w3schools.com/

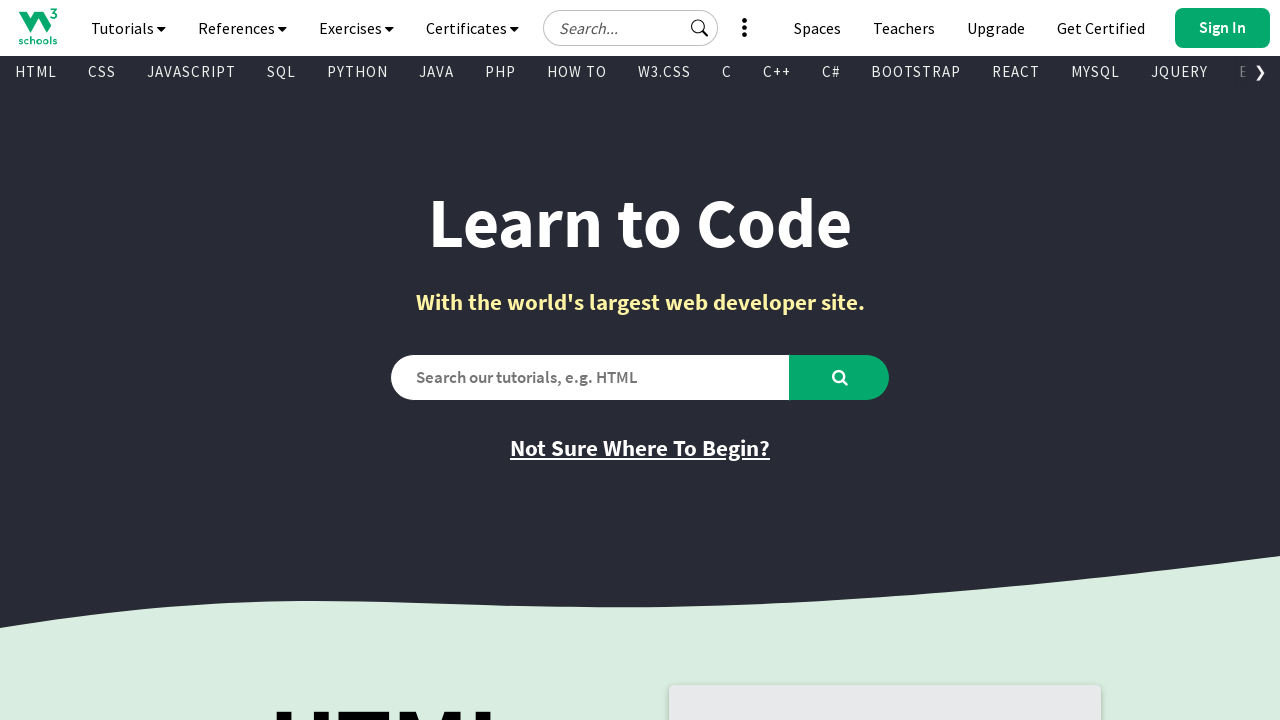

Navigated to W3Schools homepage
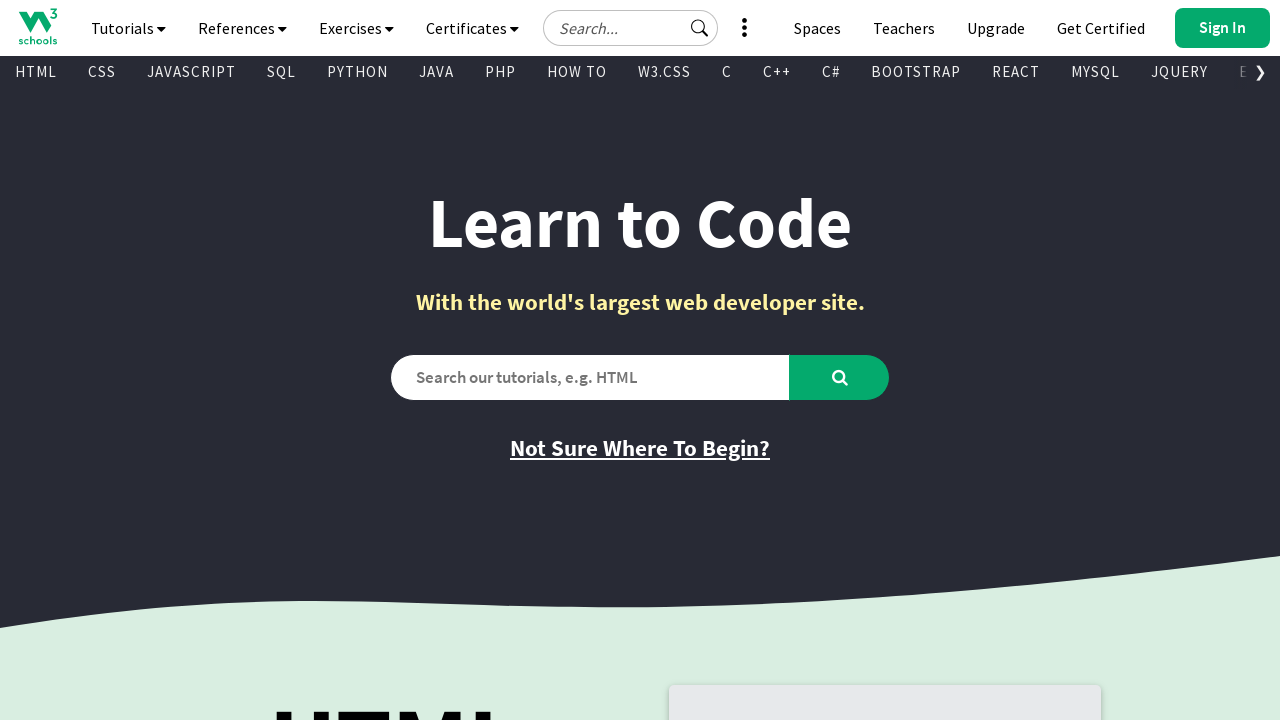

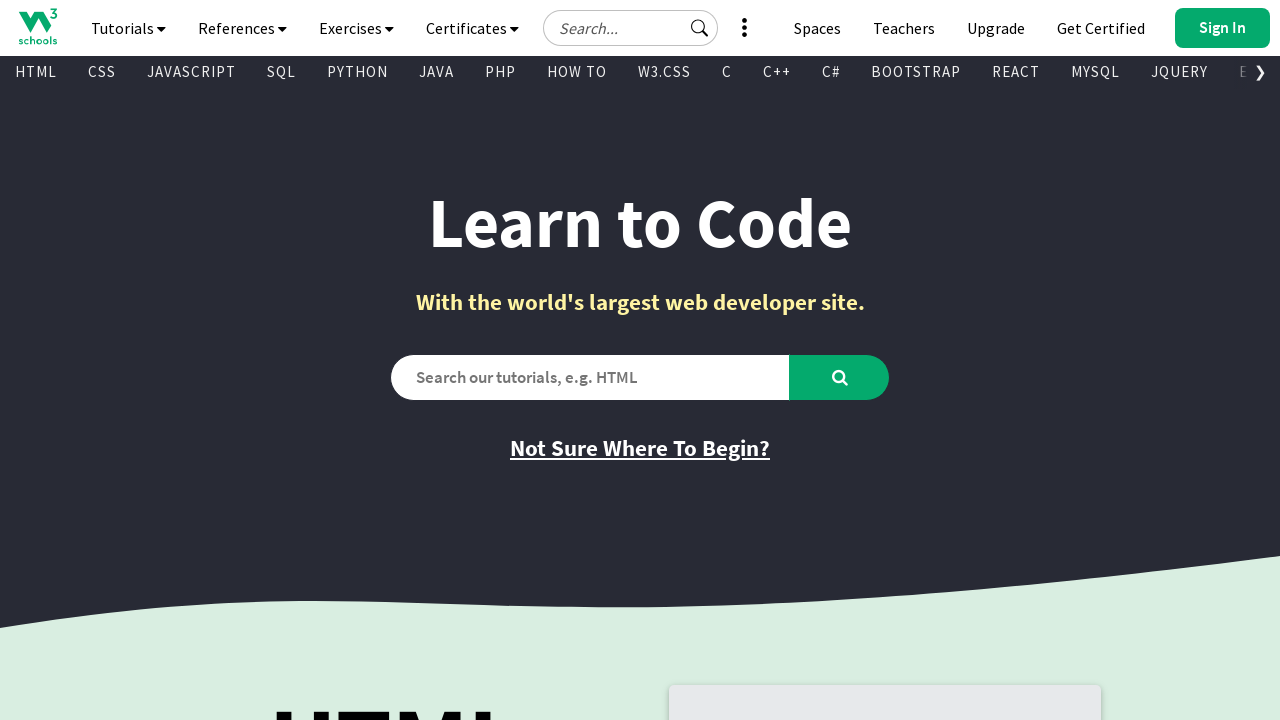